Tests selecting multiple random items while holding Control key

Starting URL: https://automationfc.github.io/jquery-selectable/

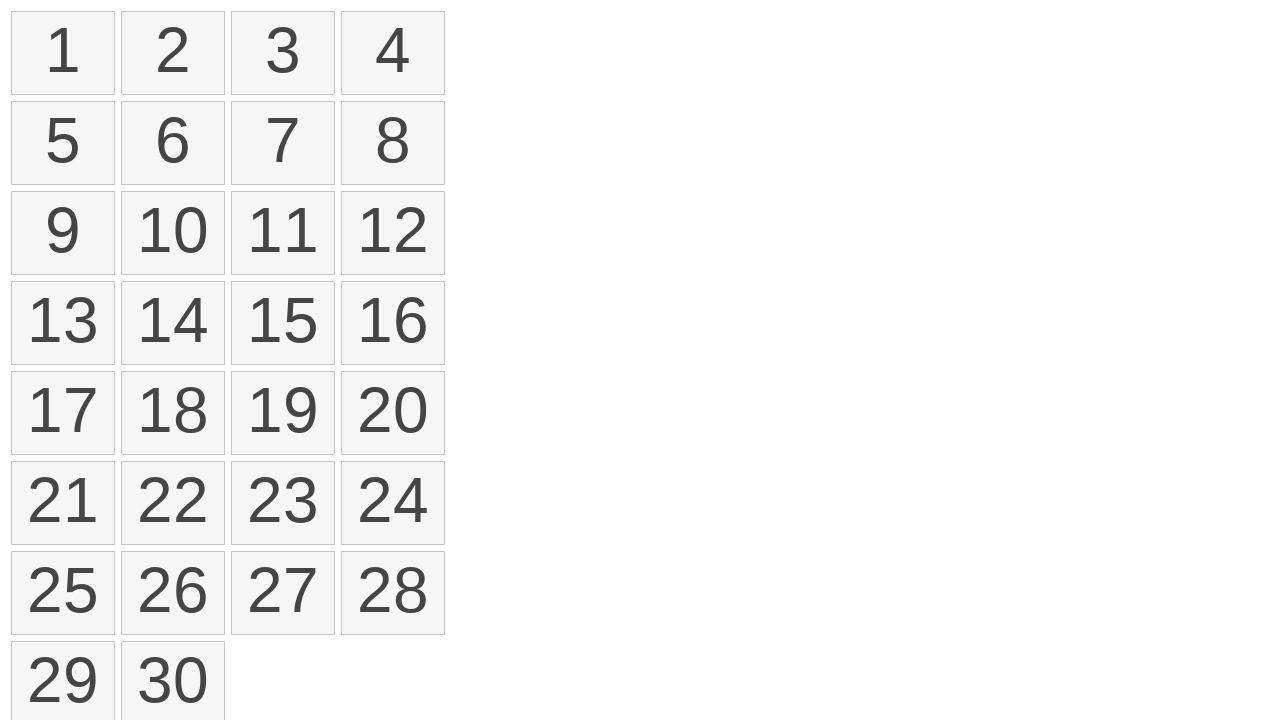

Waited for selectable items to load
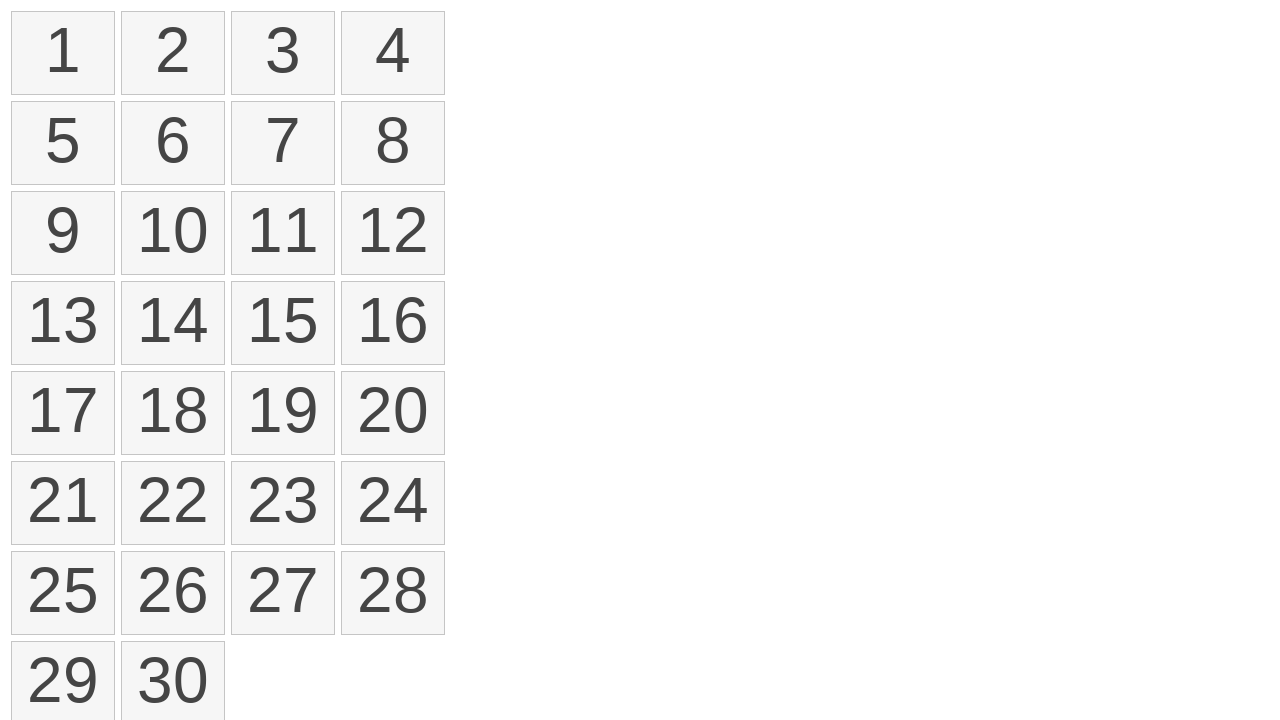

Clicked first item while holding Control key at (63, 53) on ol#selectable > li.ui-selectee >> nth=0
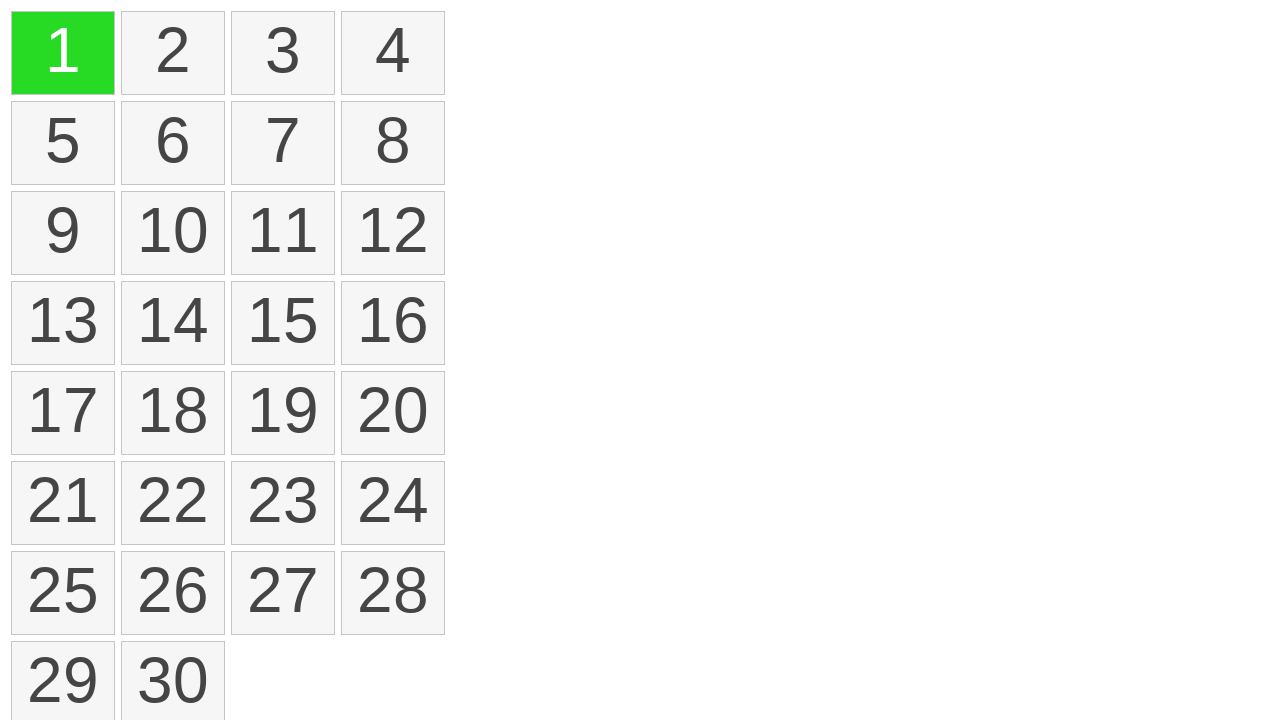

Clicked third item while holding Control key at (283, 53) on ol#selectable > li.ui-selectee >> nth=2
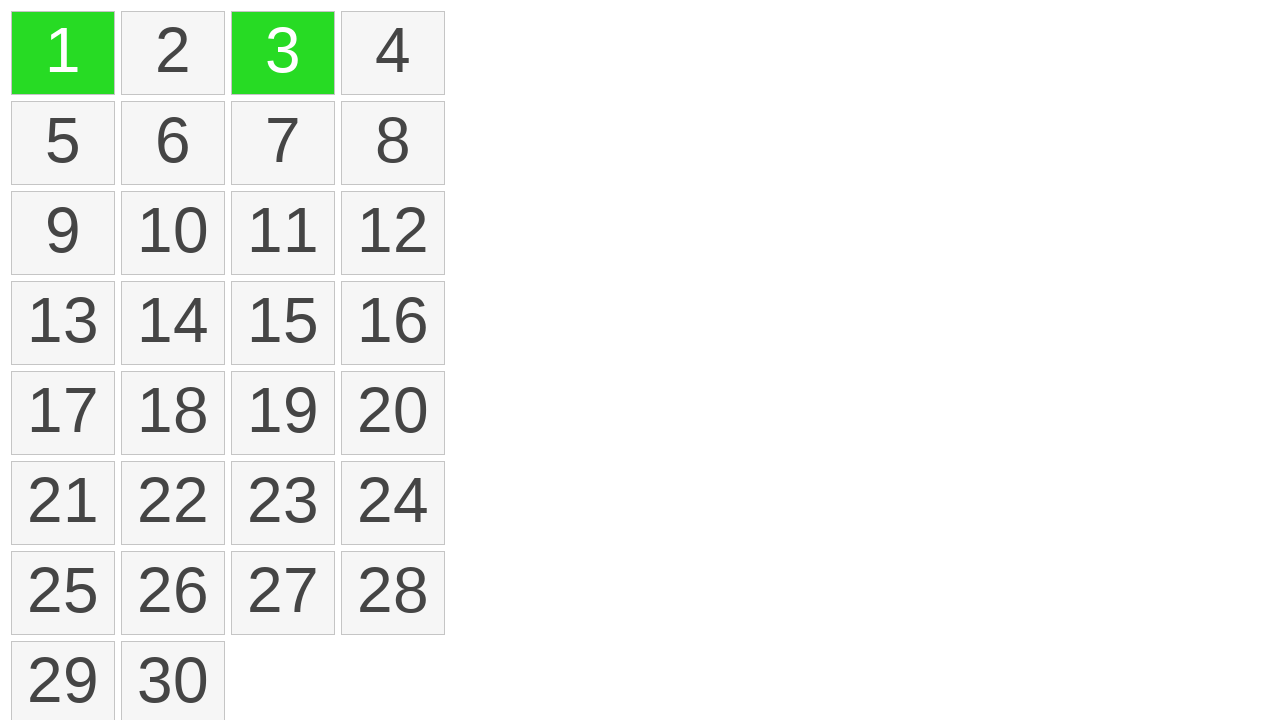

Clicked sixth item while holding Control key at (173, 143) on ol#selectable > li.ui-selectee >> nth=5
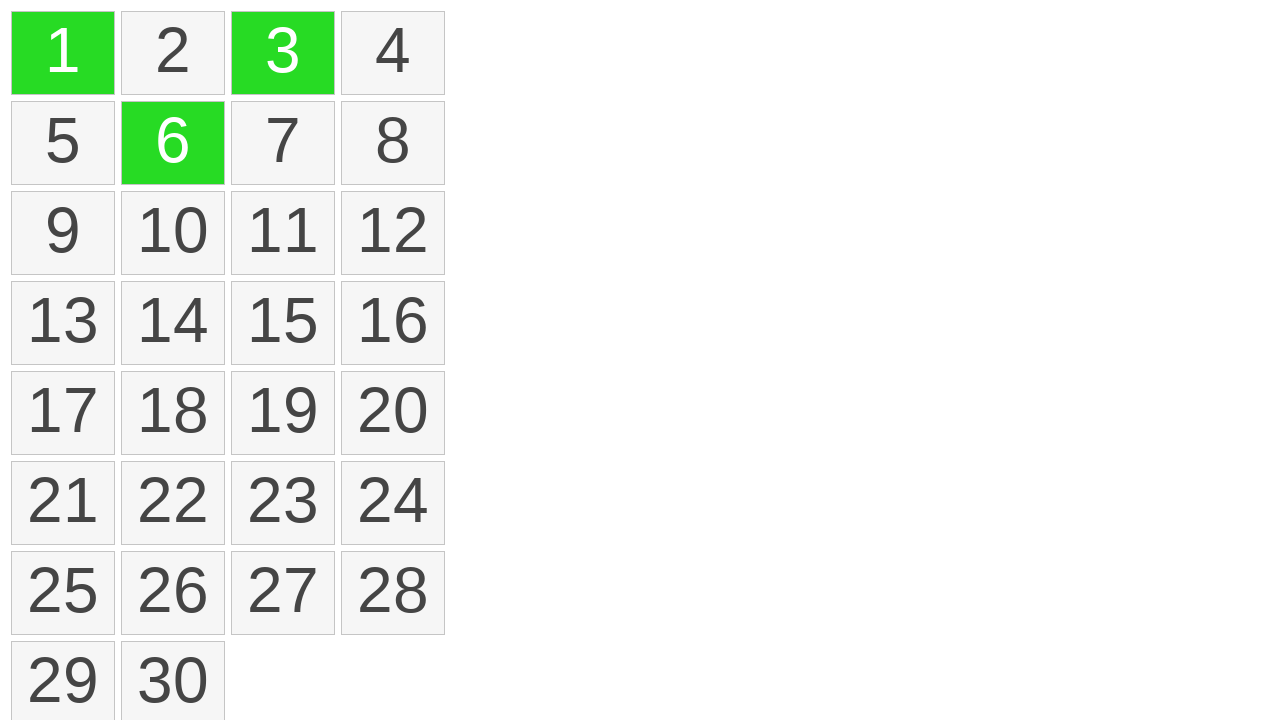

Clicked eighth item while holding Control key at (393, 143) on ol#selectable > li.ui-selectee >> nth=7
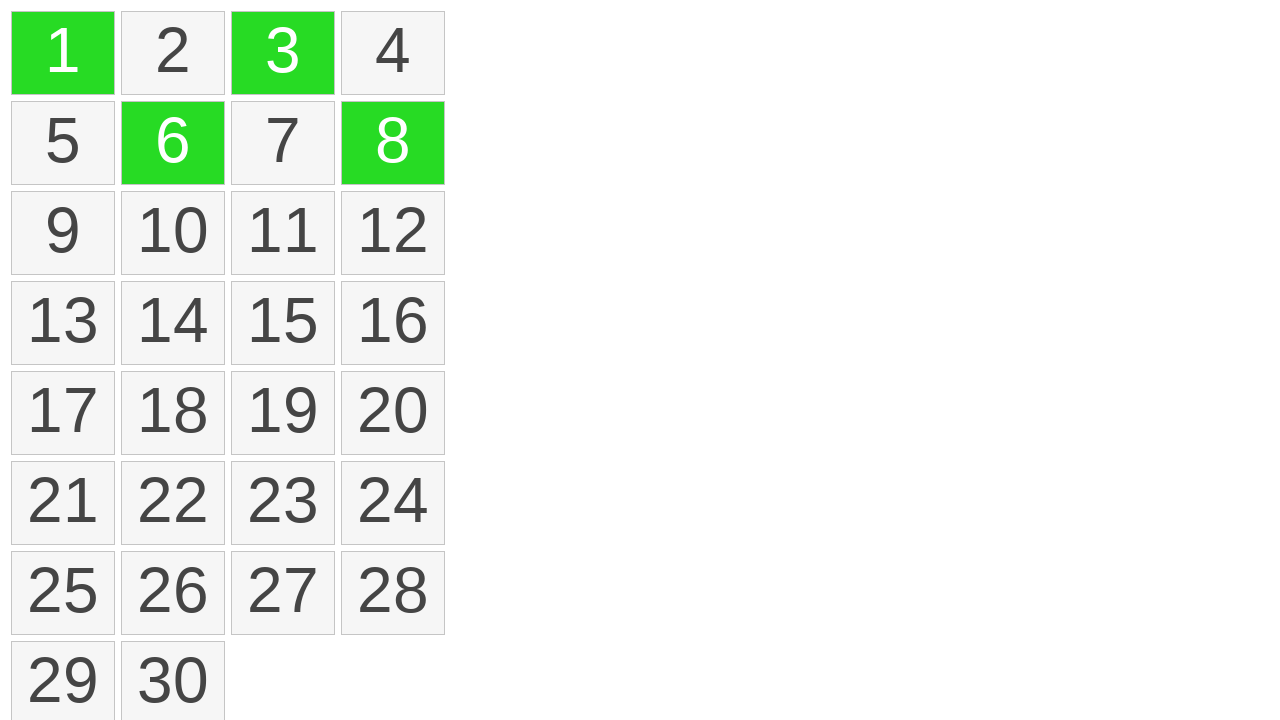

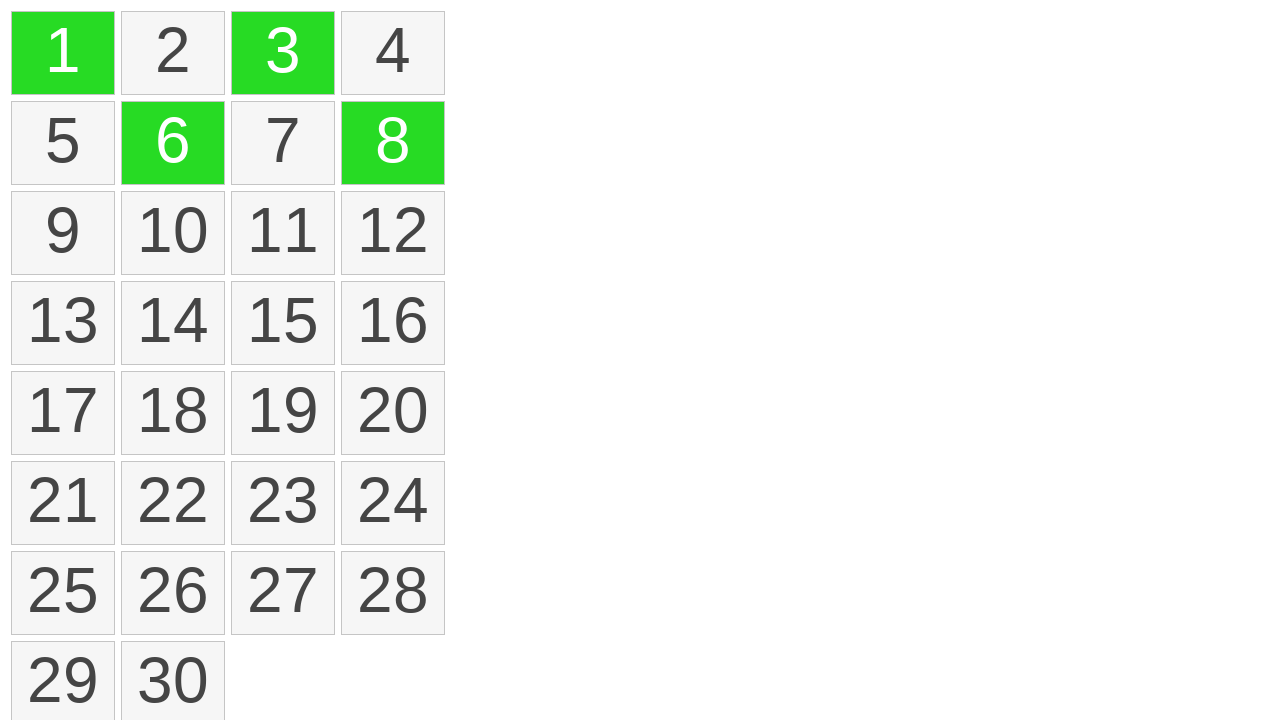